Tests the game setup flow by entering a player name, clicking submit, and expanding the bun toggle menu to view description

Starting URL: https://cs455-assignment-1.github.io/StackNServe/New_Game

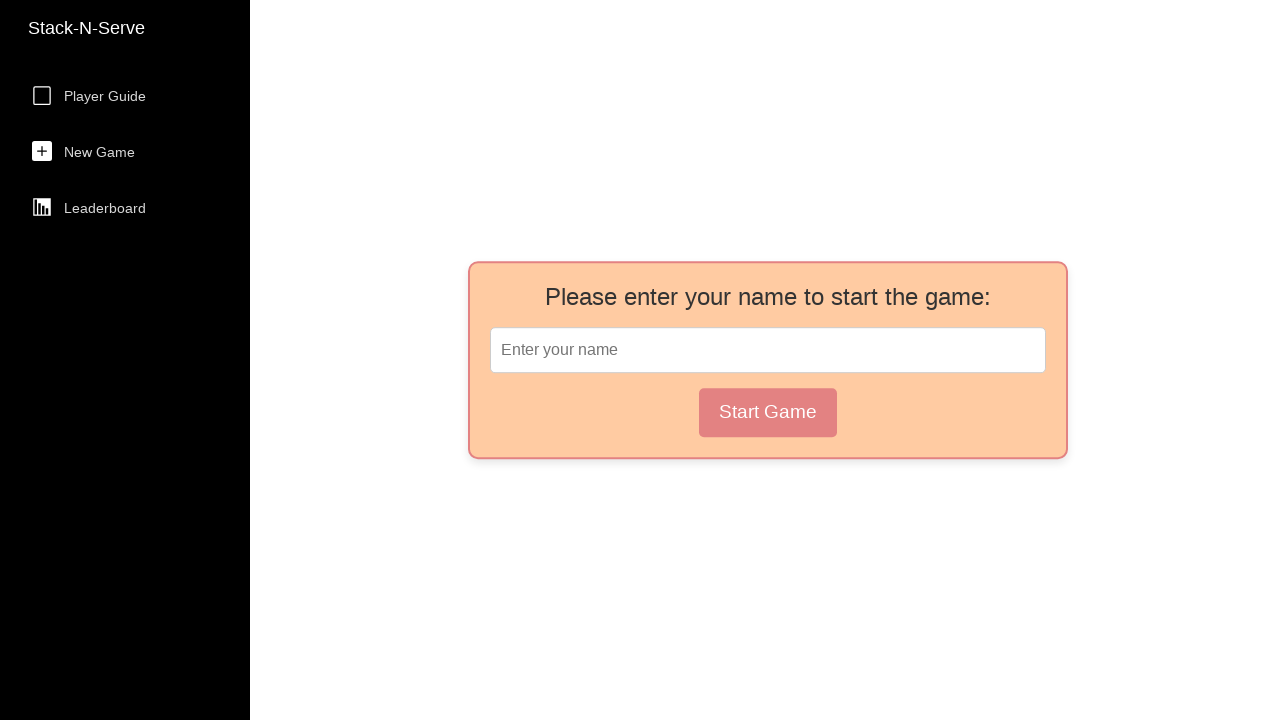

Player name field is visible
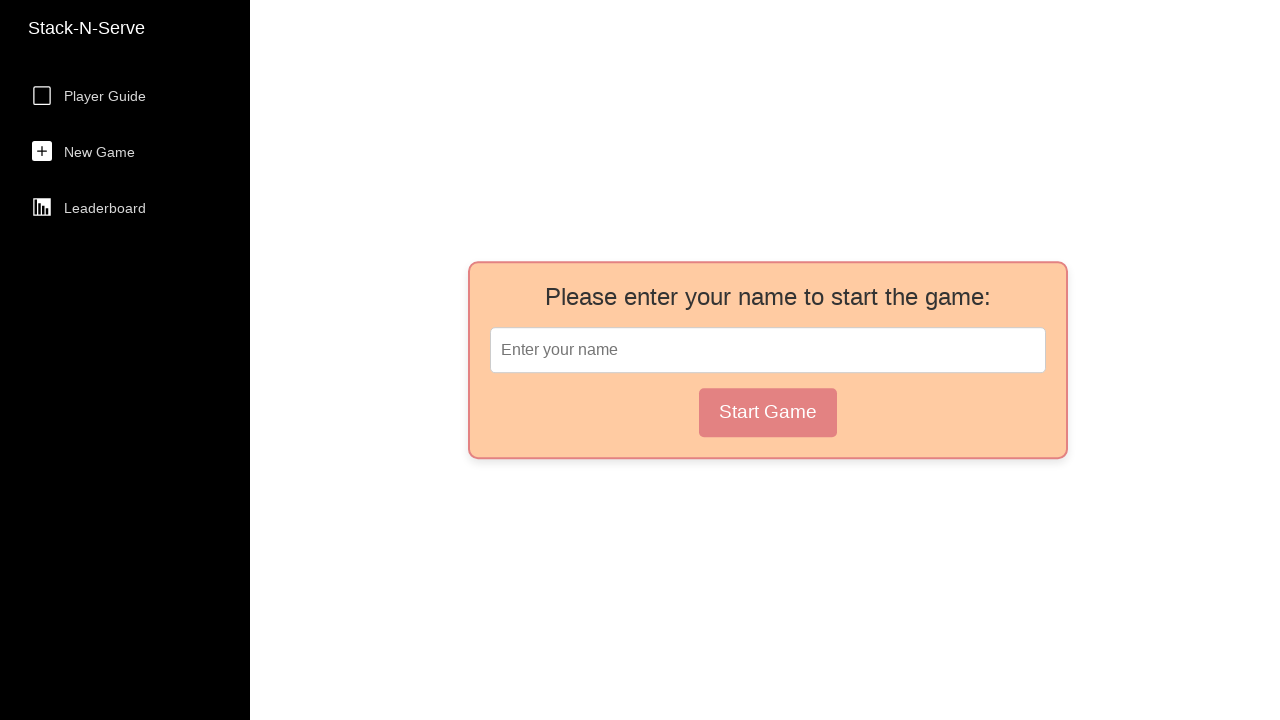

Entered player name 'TestPlayer385' in the name field on .Player_Name_Field
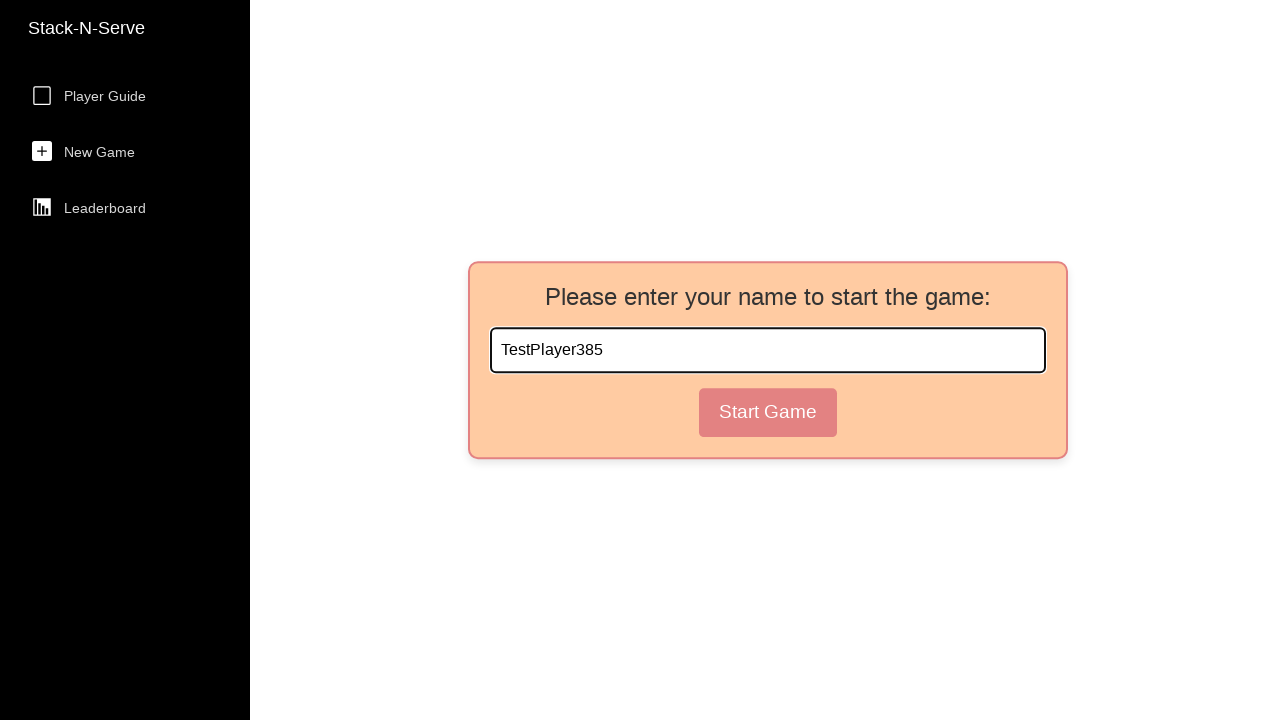

Clicked the player name submit button at (768, 412) on .Player_Name_Button
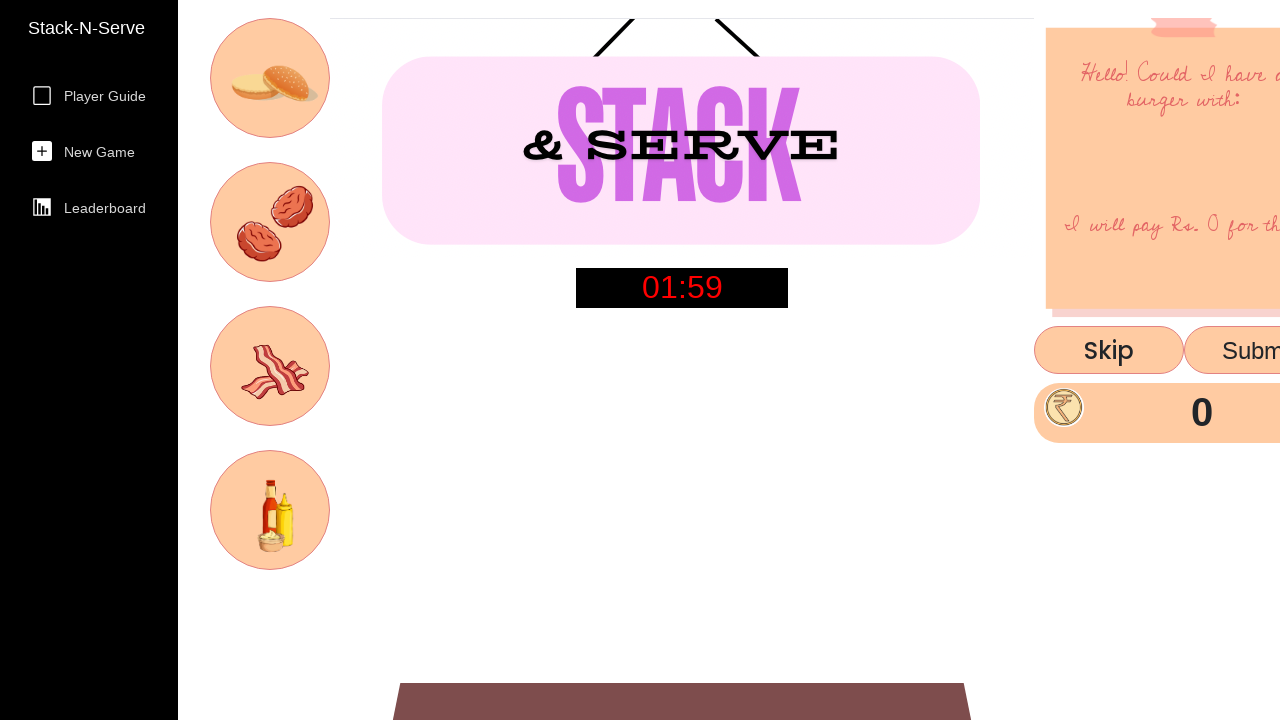

Selection buttons appeared after submitting player name
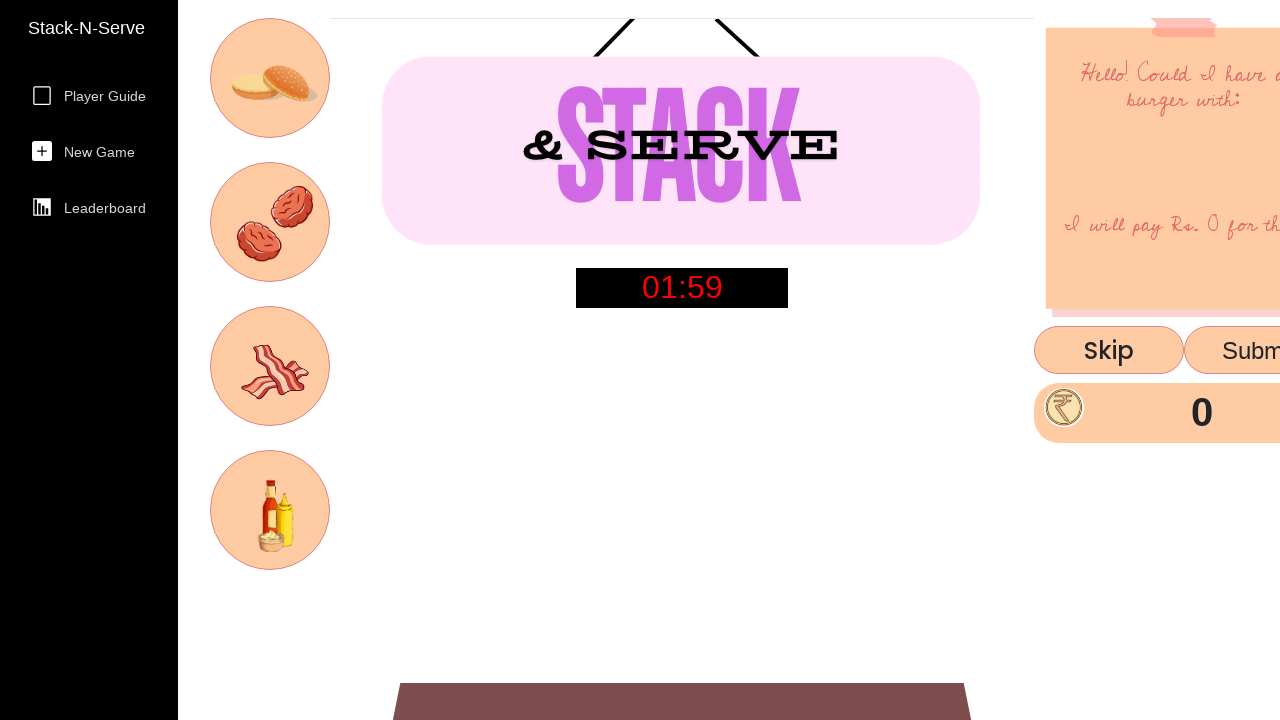

Clicked the bun toggle button to expand description at (270, 78) on .BunToggleButton
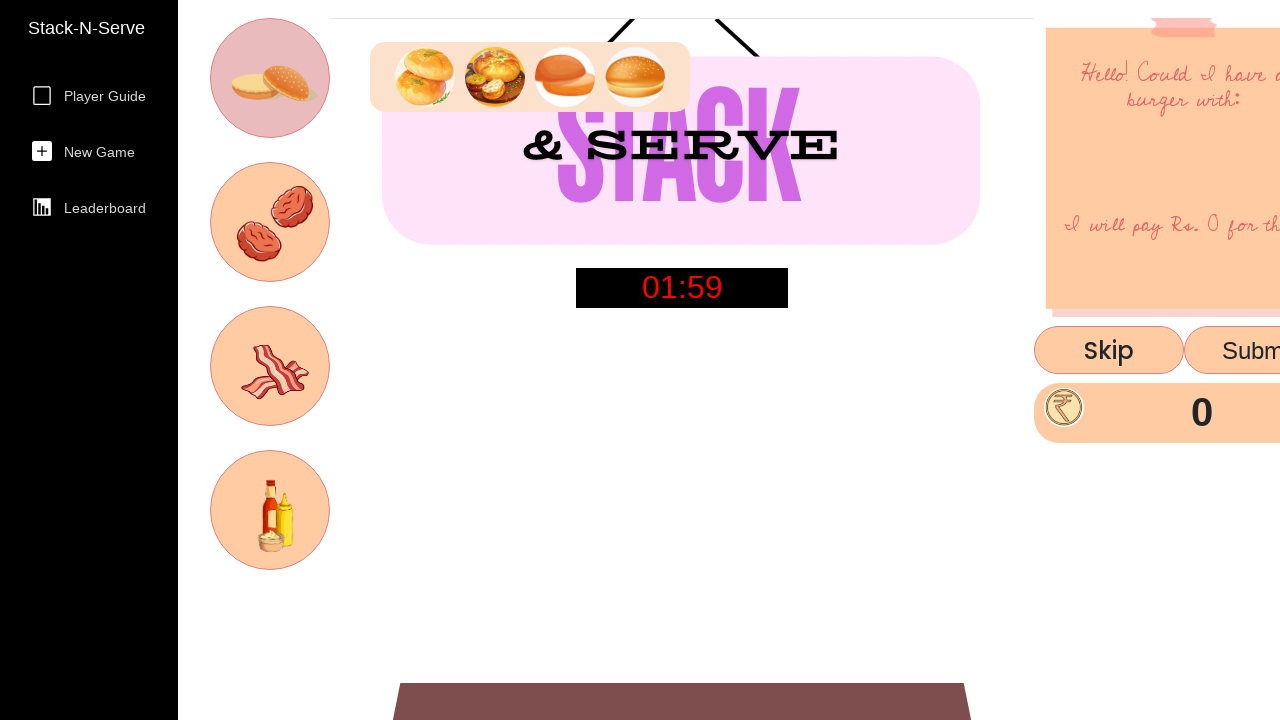

Expand menu appeared with bun description
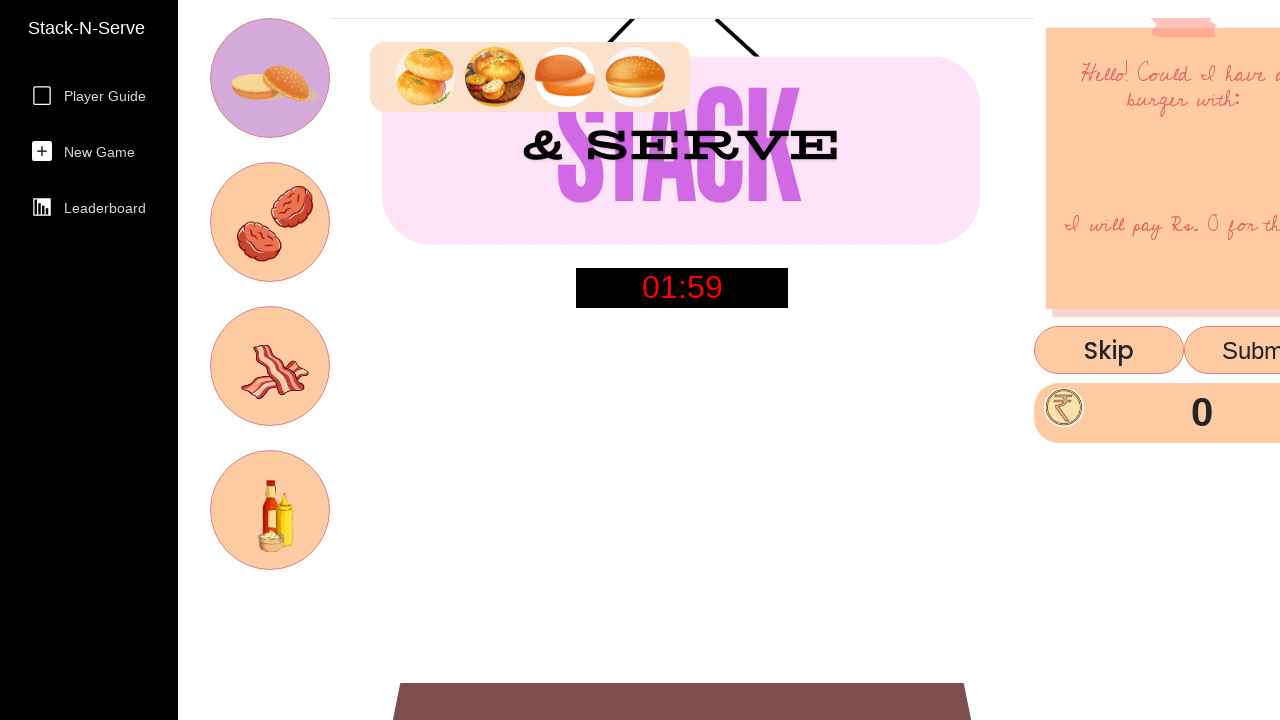

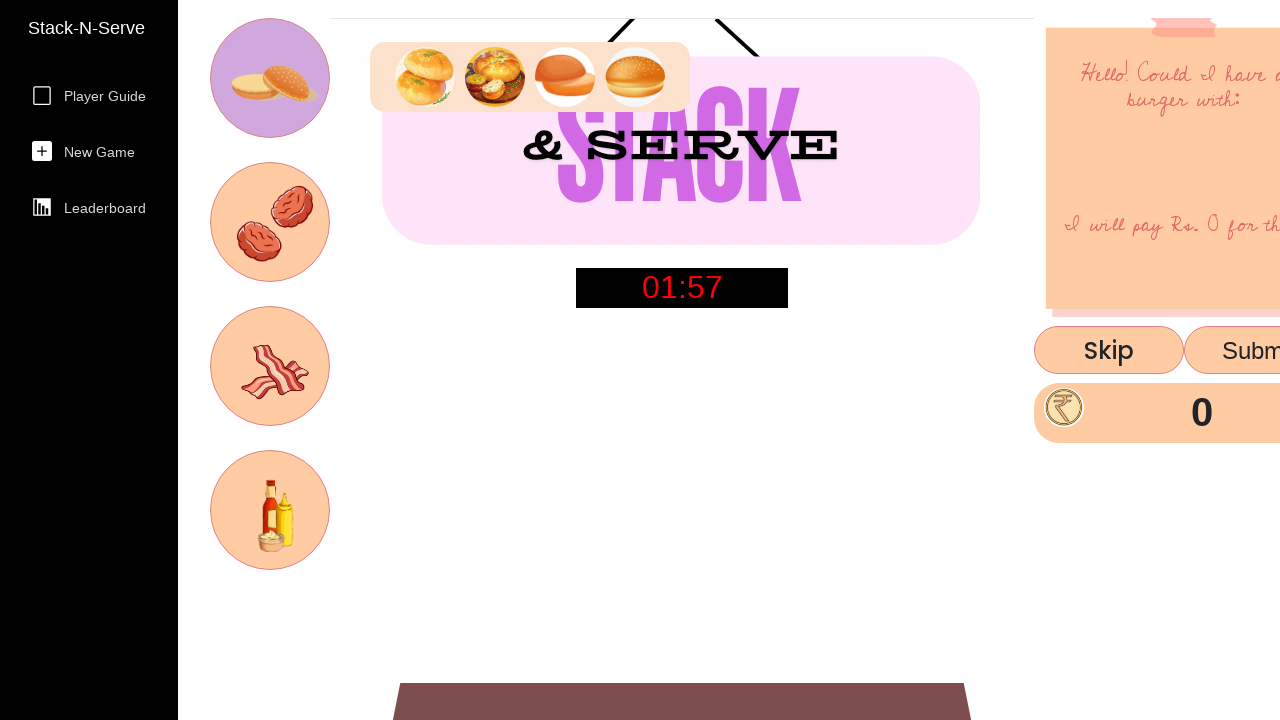